Tests revealing a hidden element and interacting with it once it becomes visible

Starting URL: https://www.selenium.dev/selenium/web/dynamic.html

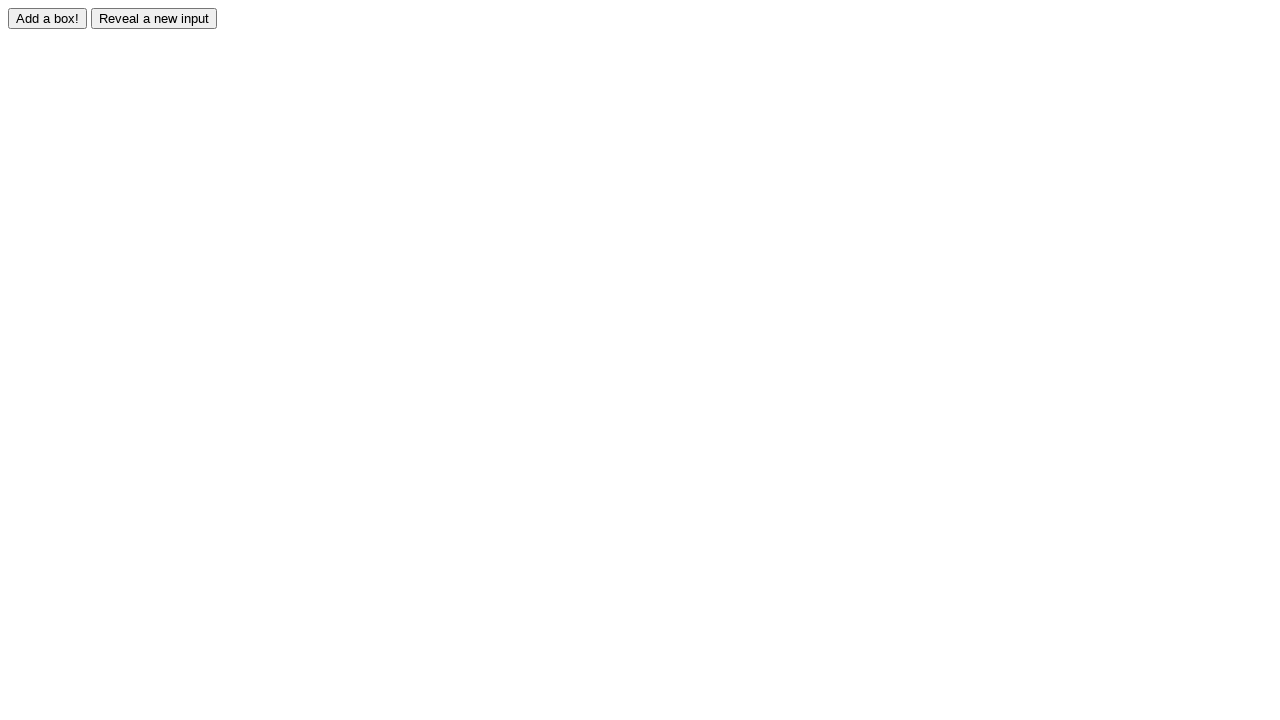

Got reference to the hidden element with id 'revealed'
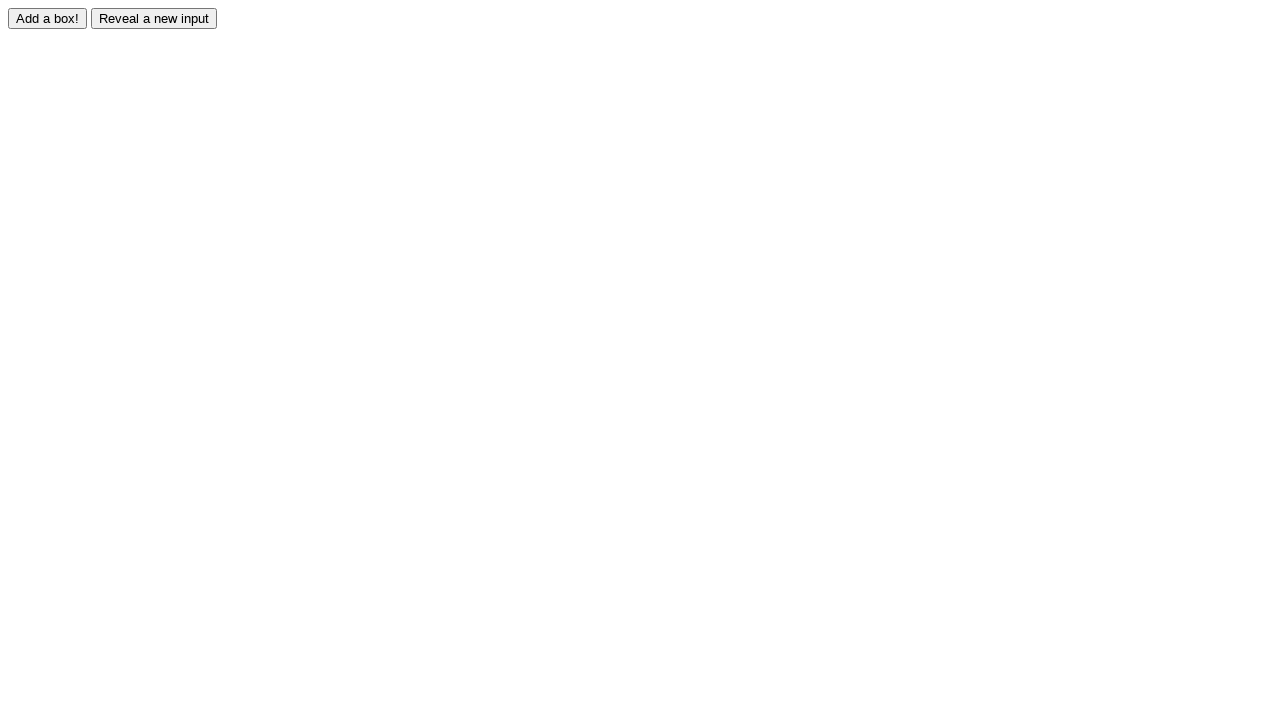

Clicked the reveal button to unhide the element at (154, 18) on #reveal
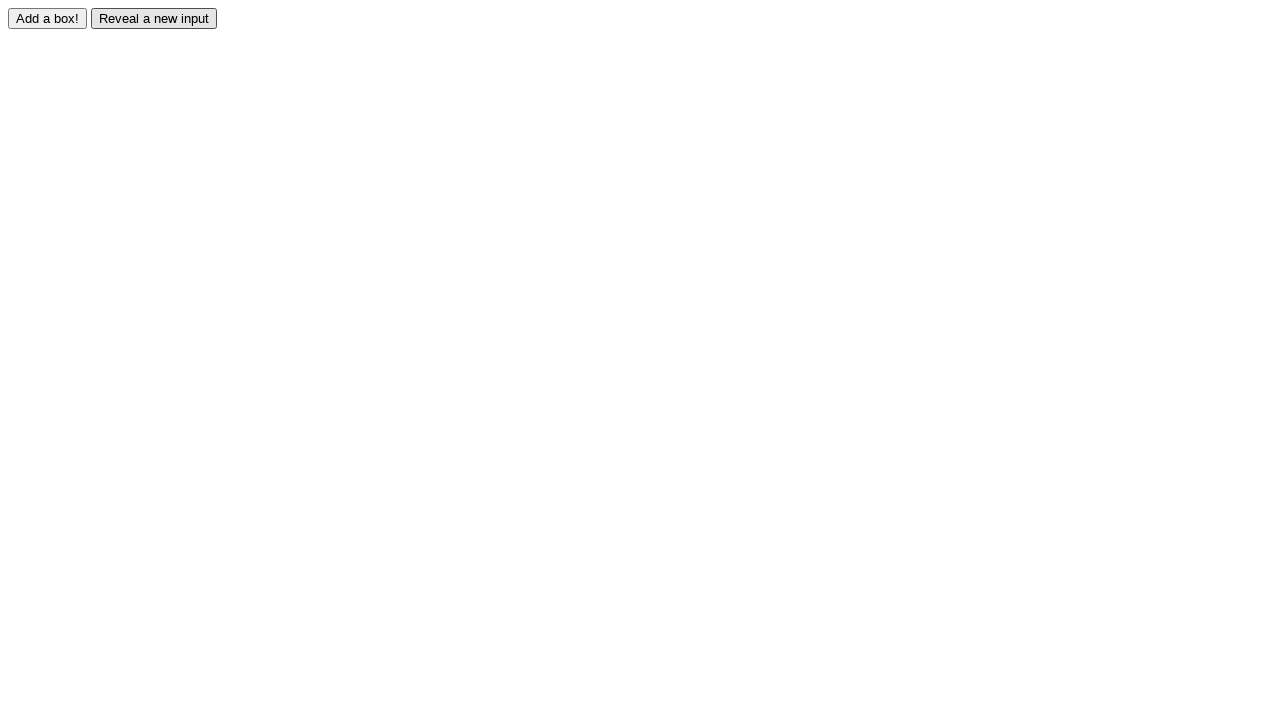

Element became visible after reveal button was clicked
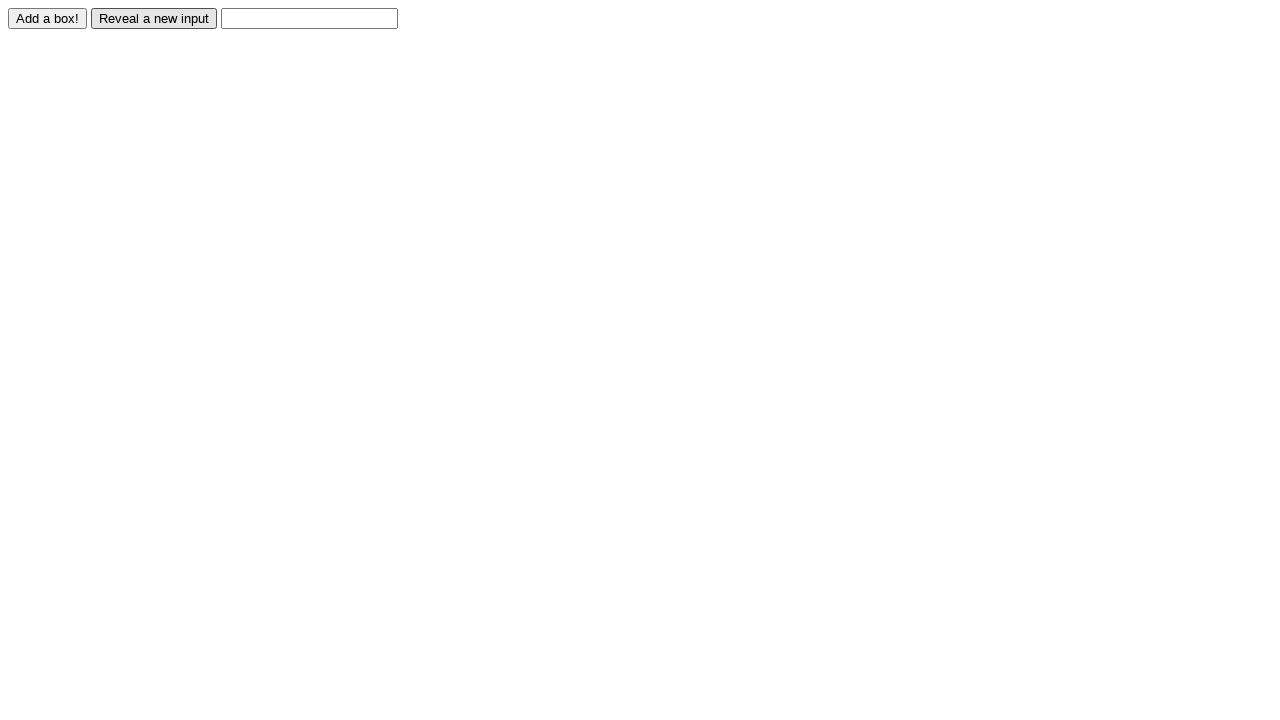

Filled the revealed element with text 'Displayed' on #revealed
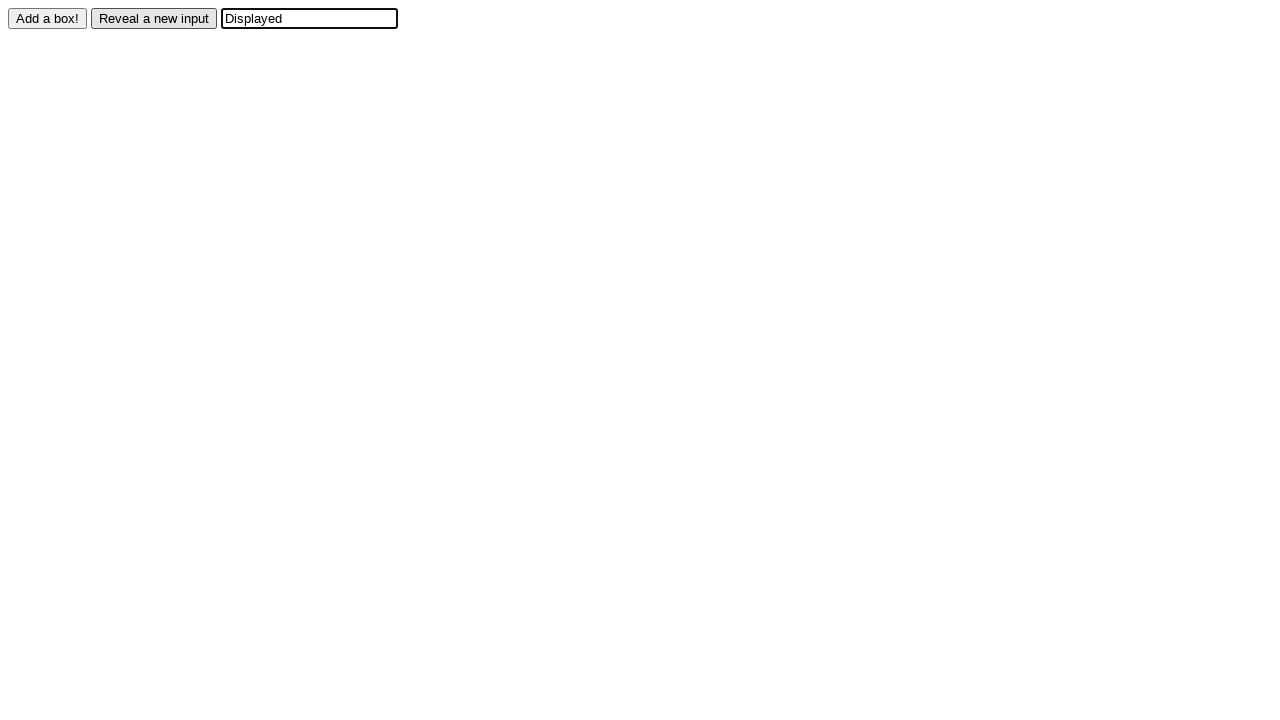

Verified that the element contains the expected value 'Displayed'
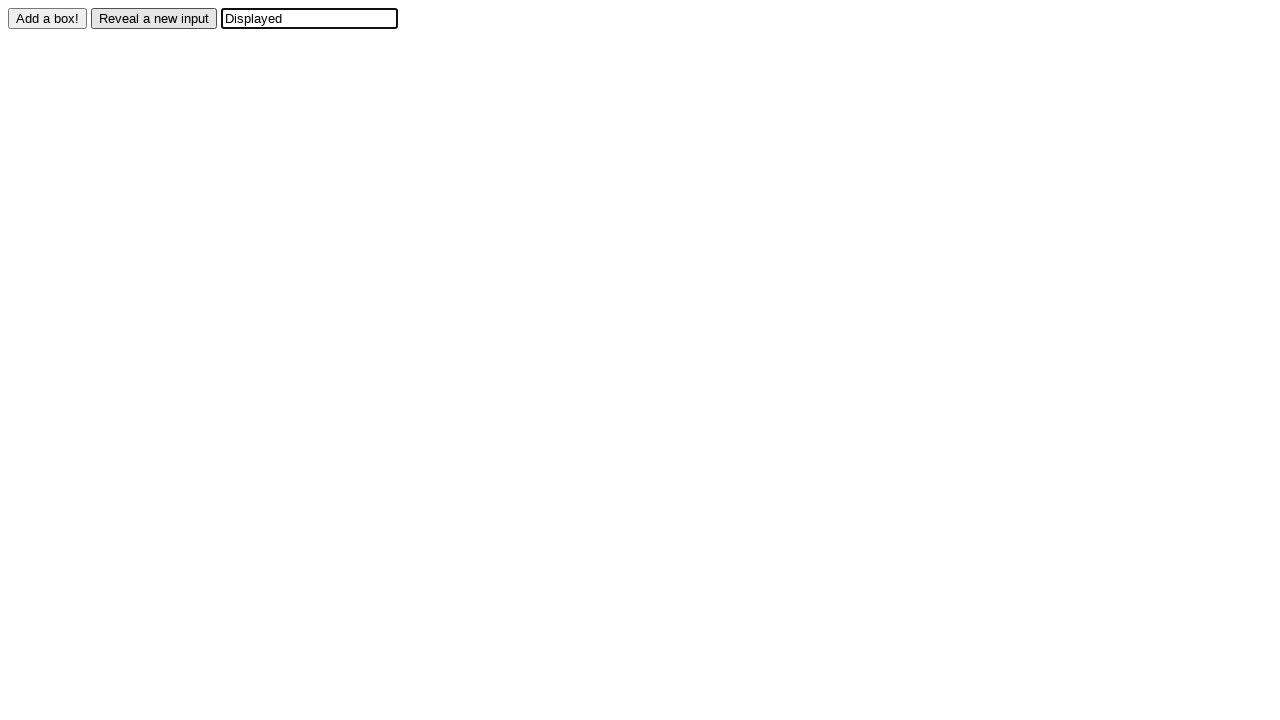

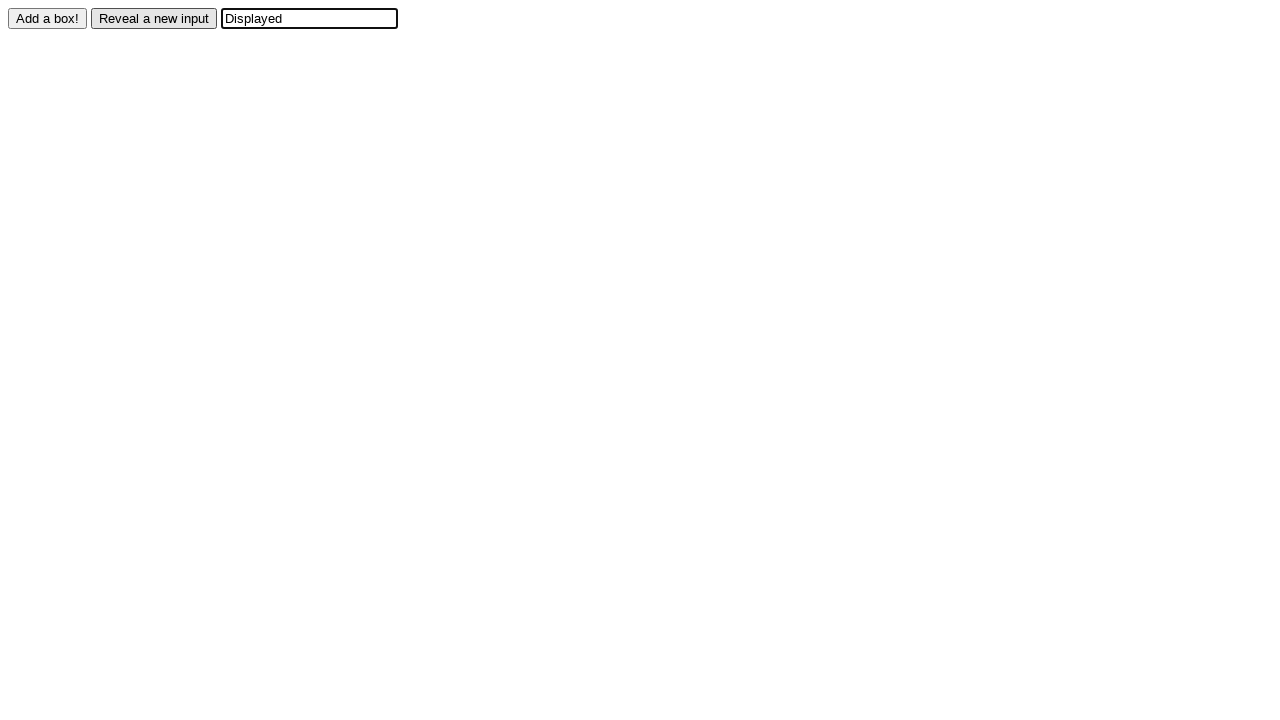